Tests TodoMVC React app by adding a todo item, verifying it appears in the list, then completing and clearing all items

Starting URL: https://todomvc.com/examples/react/dist/

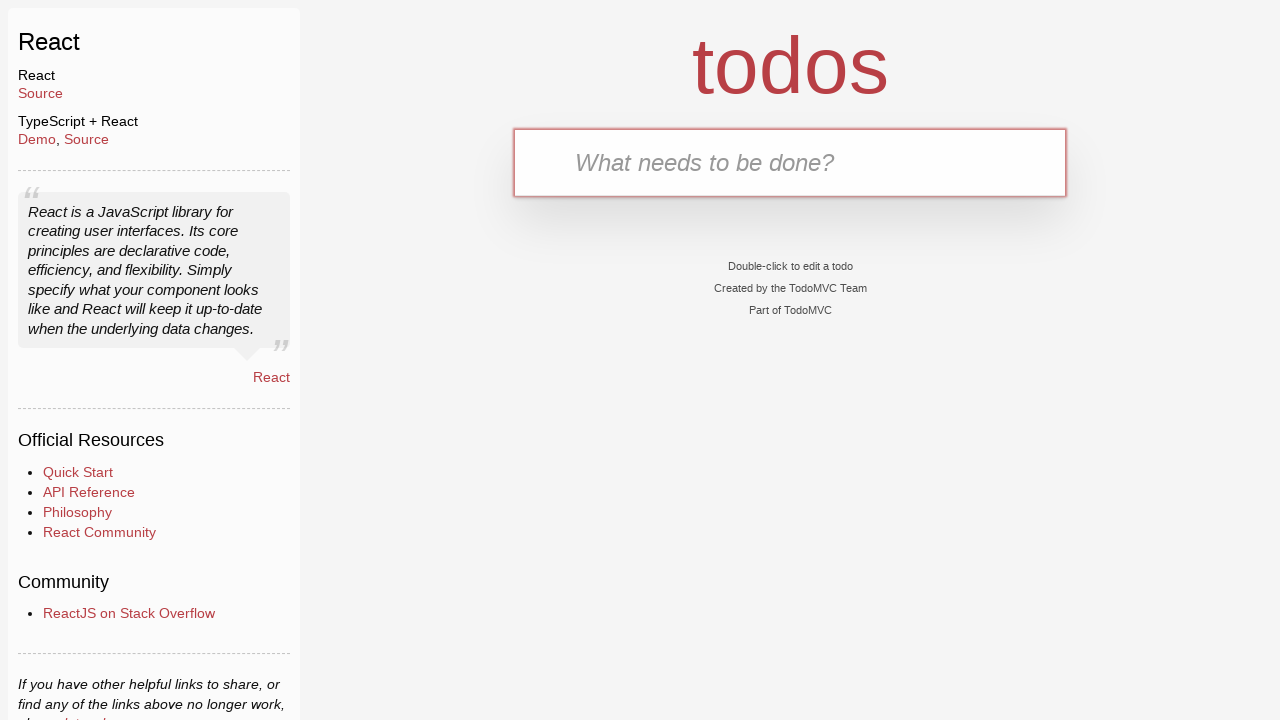

Filled todo input field with 'Buy groceries' on #todo-input
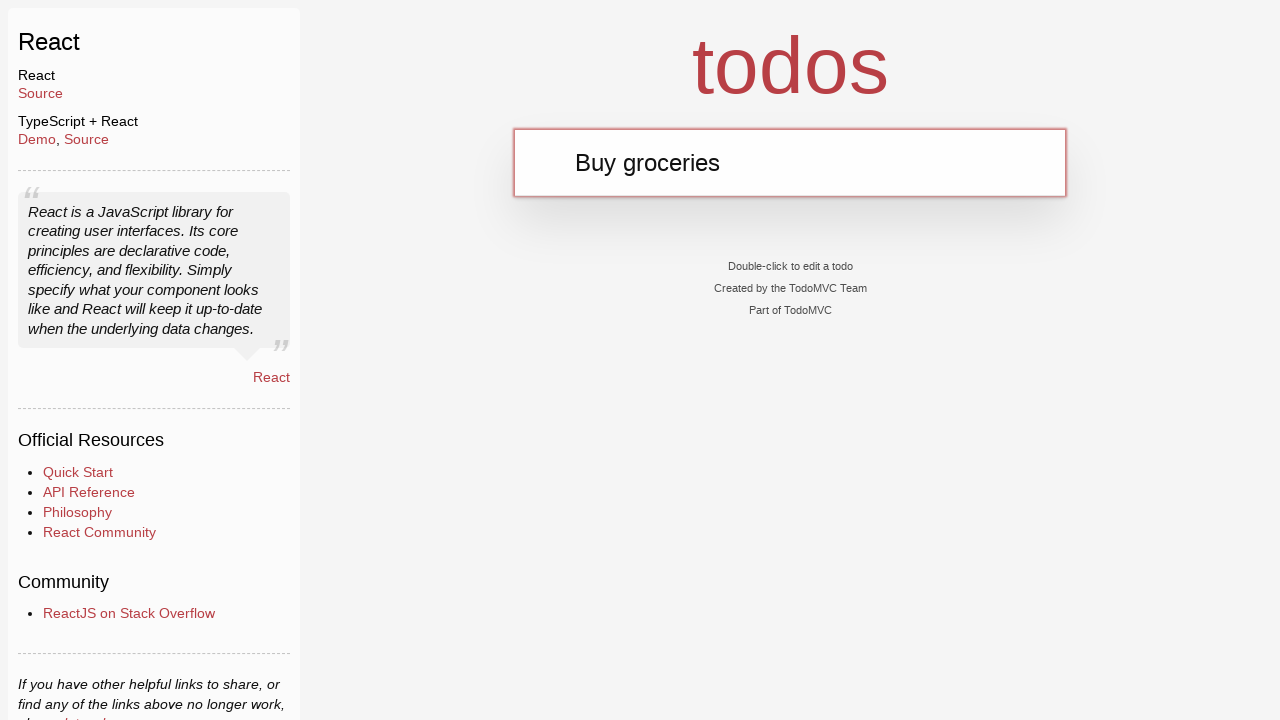

Pressed Enter to add todo item on #todo-input
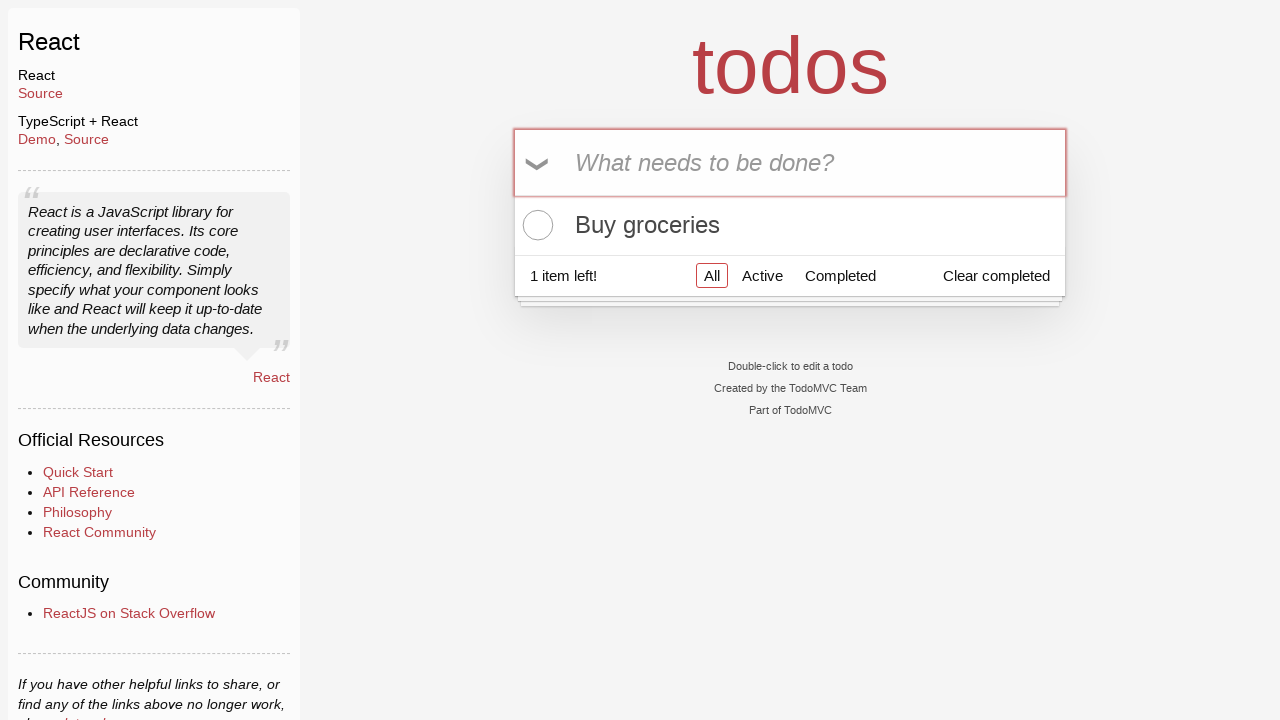

Todo item appeared in the list
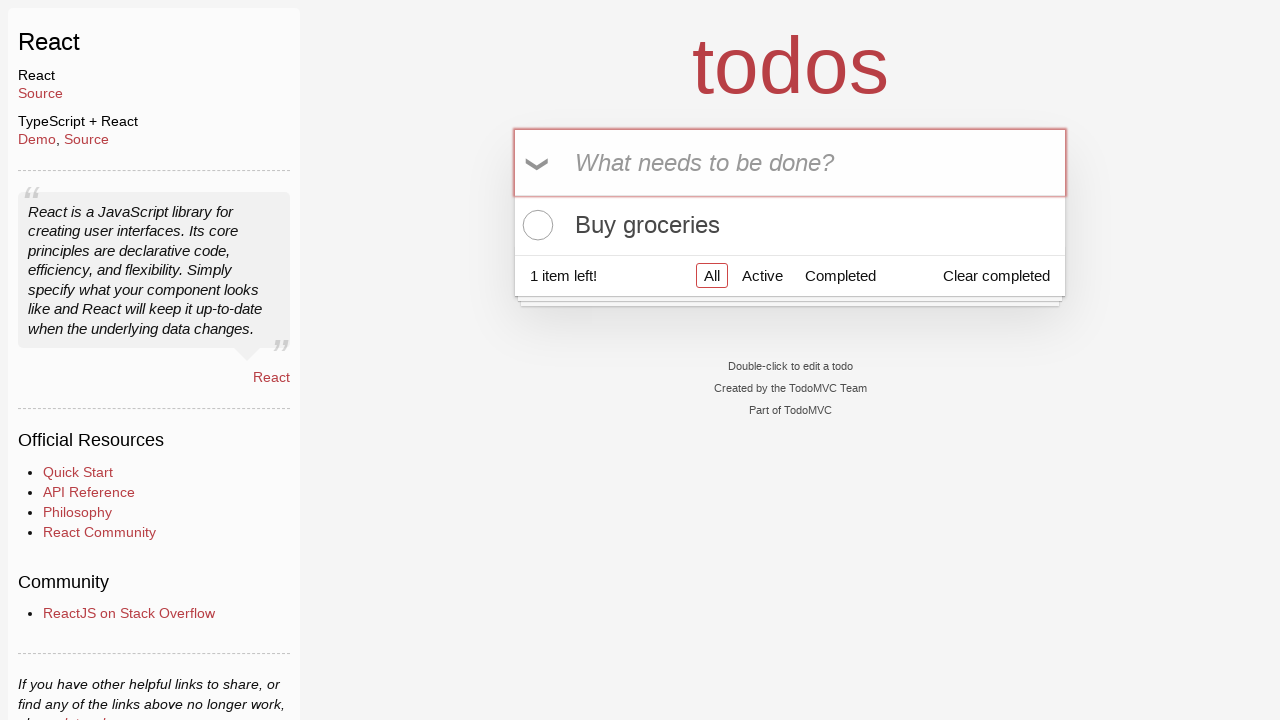

Clicked toggle-all to complete all items at (539, 163) on .toggle-all
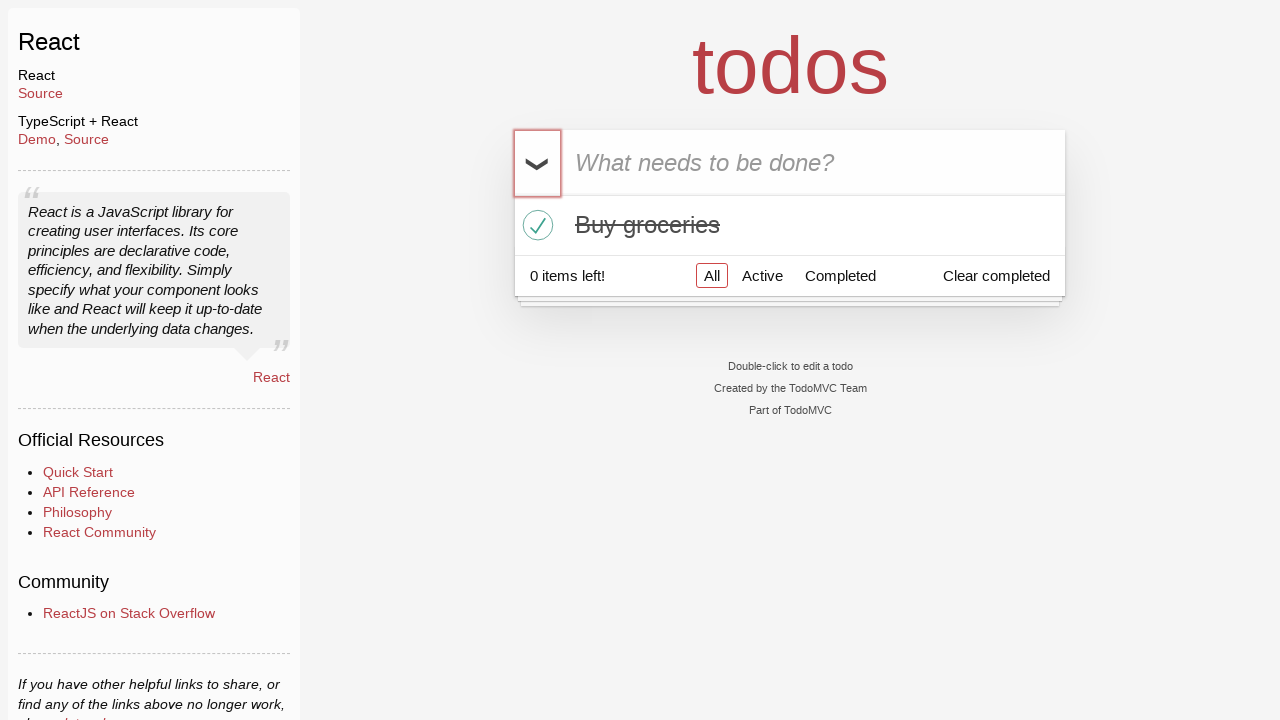

Clicked clear-completed to delete all completed items at (996, 275) on .clear-completed
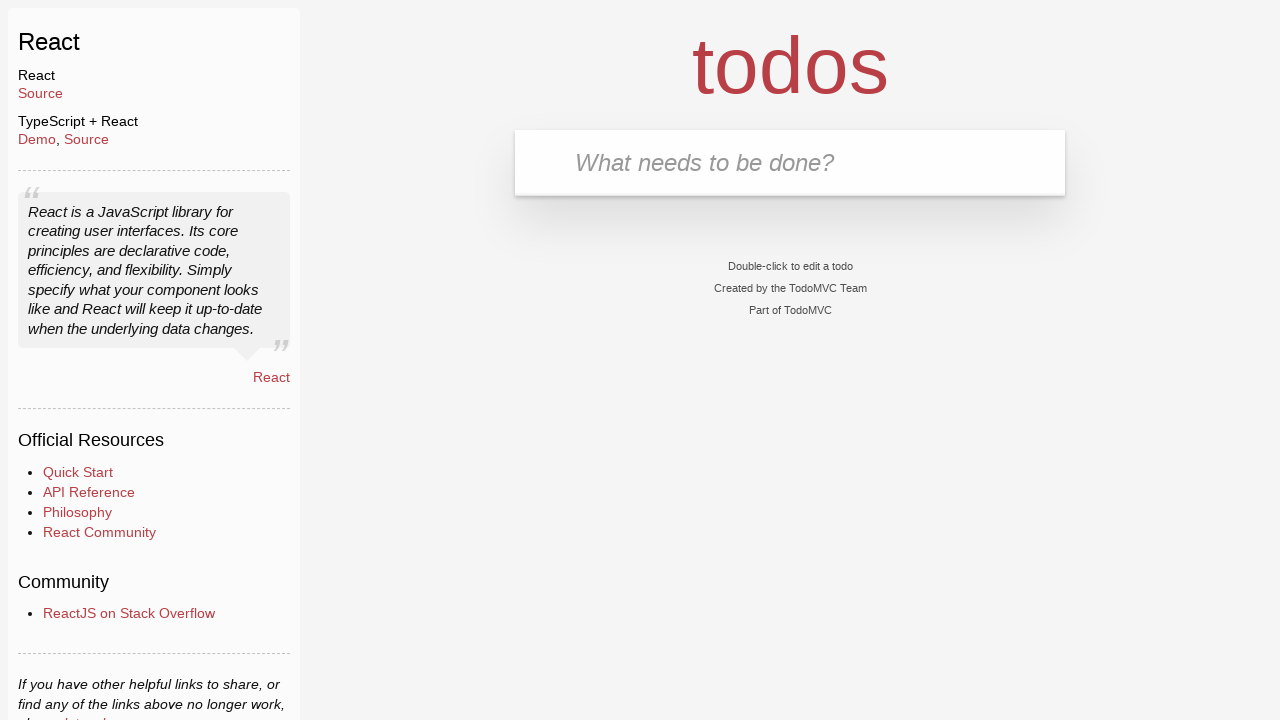

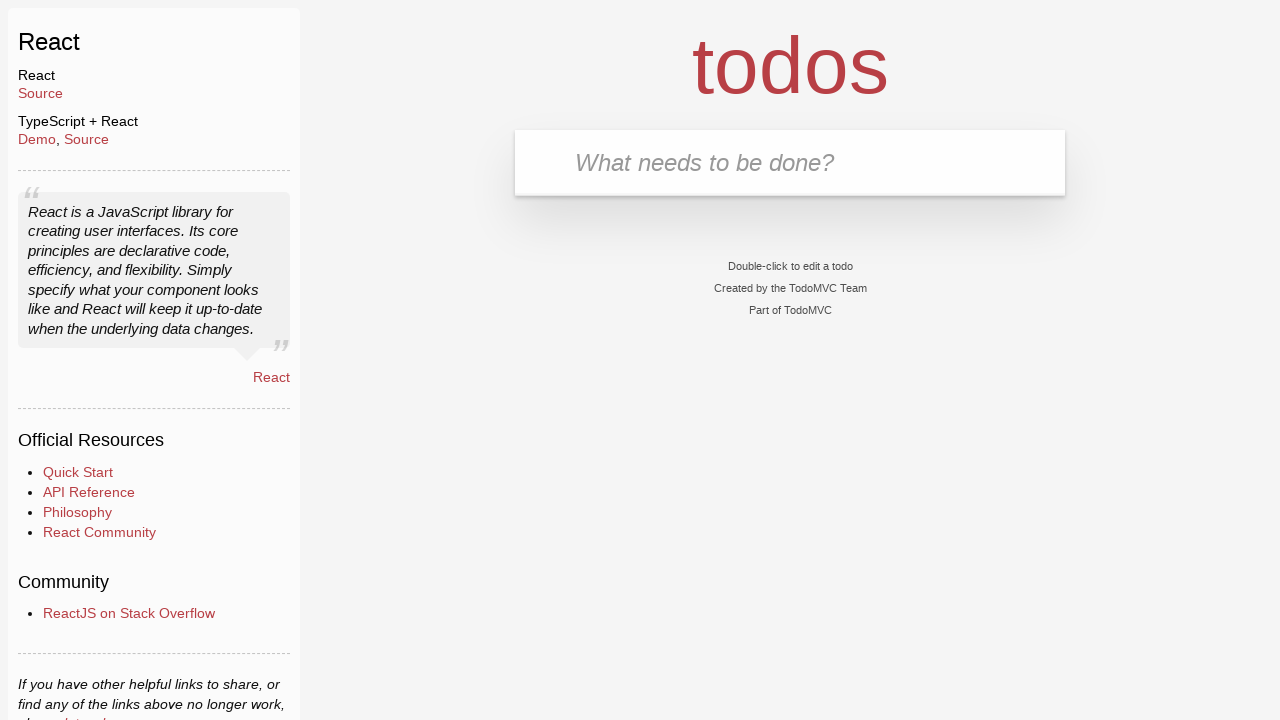